Tests register form validation with valid username but empty password, expecting "Password is required" error message

Starting URL: https://anatoly-karpovich.github.io/demo-login-form/

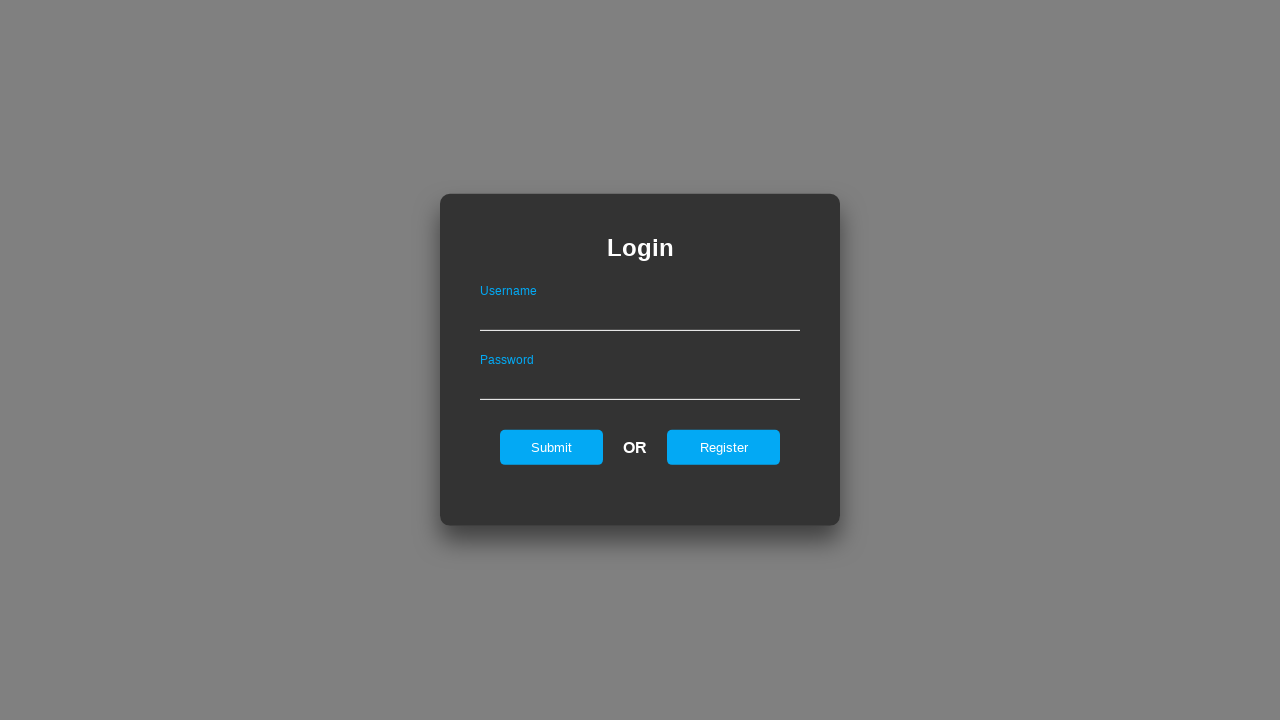

Login form became visible
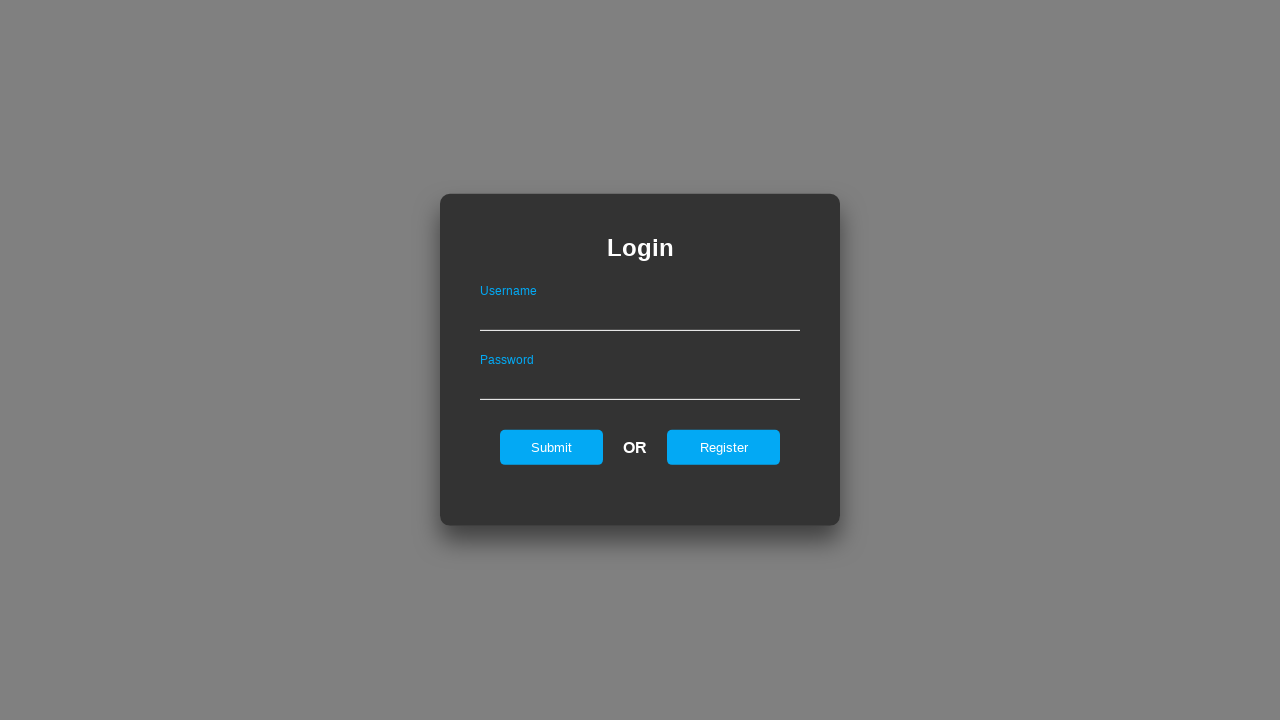

Clicked register button to switch to registration form at (724, 447) on #registerOnLogin
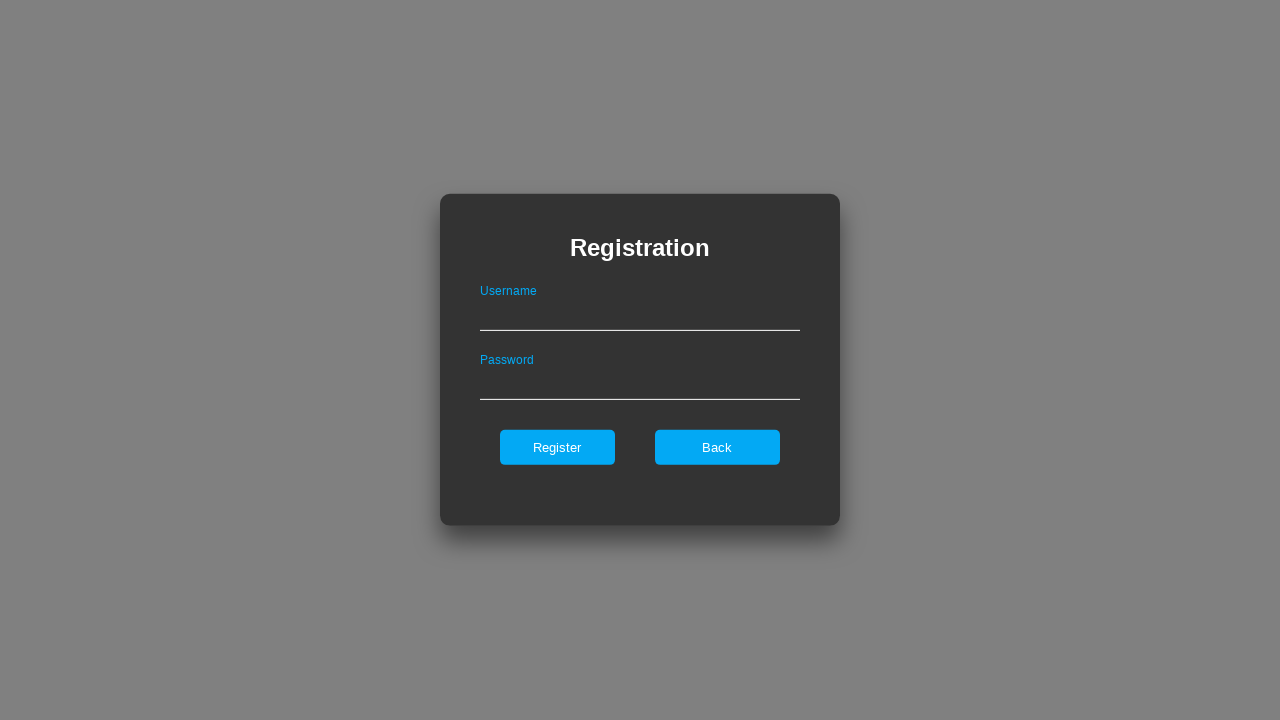

Register form became visible
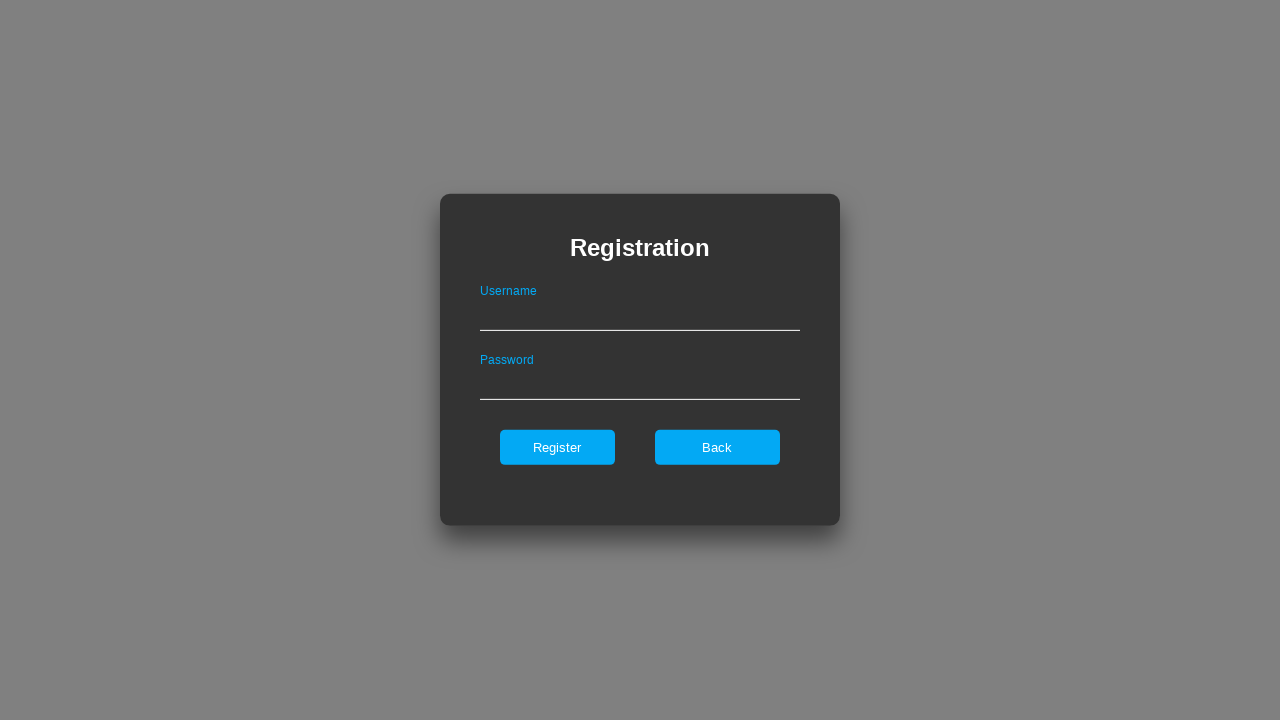

Filled username field with 'test@gmail.com' on #userNameOnRegister
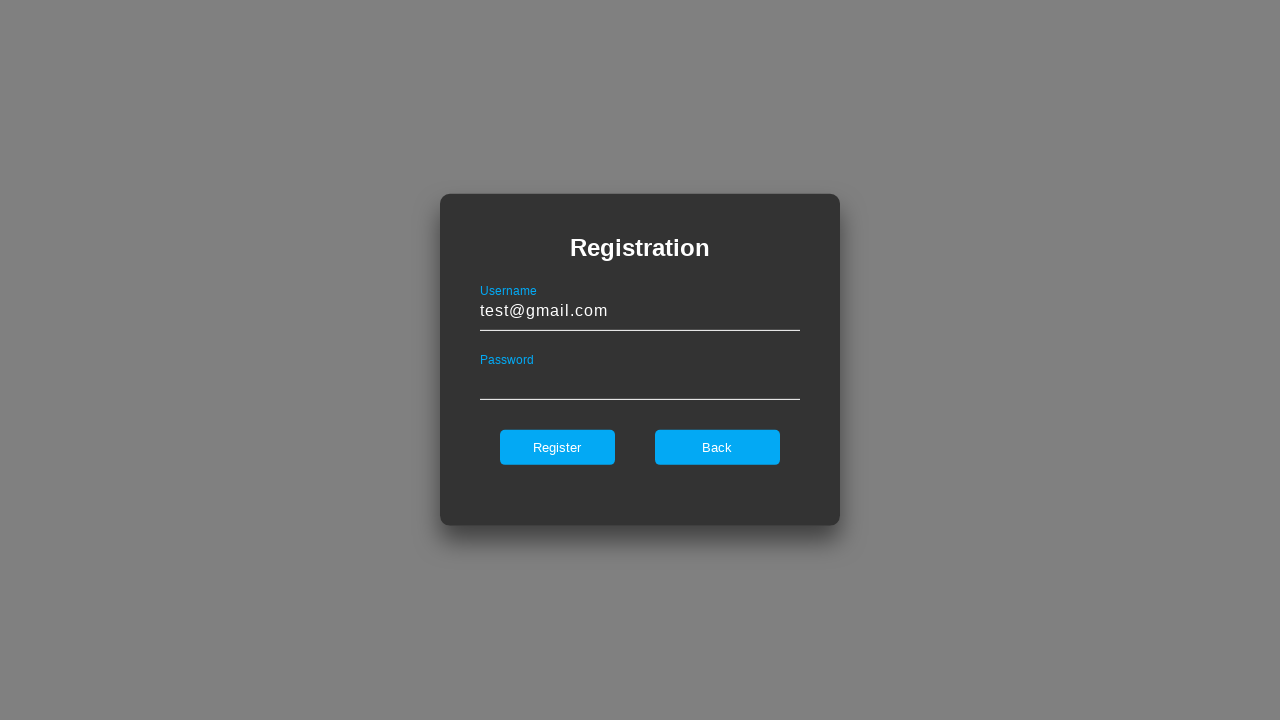

Clicked register button with empty password field at (557, 447) on #register
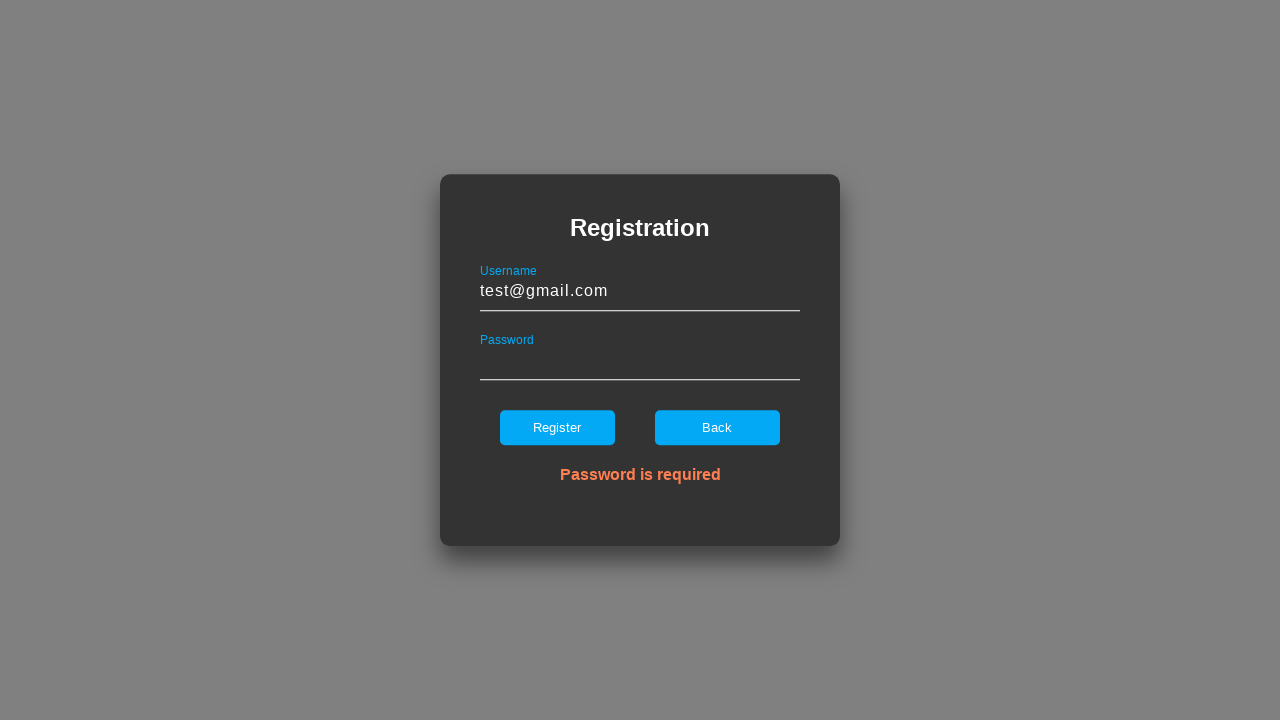

Error message element became visible
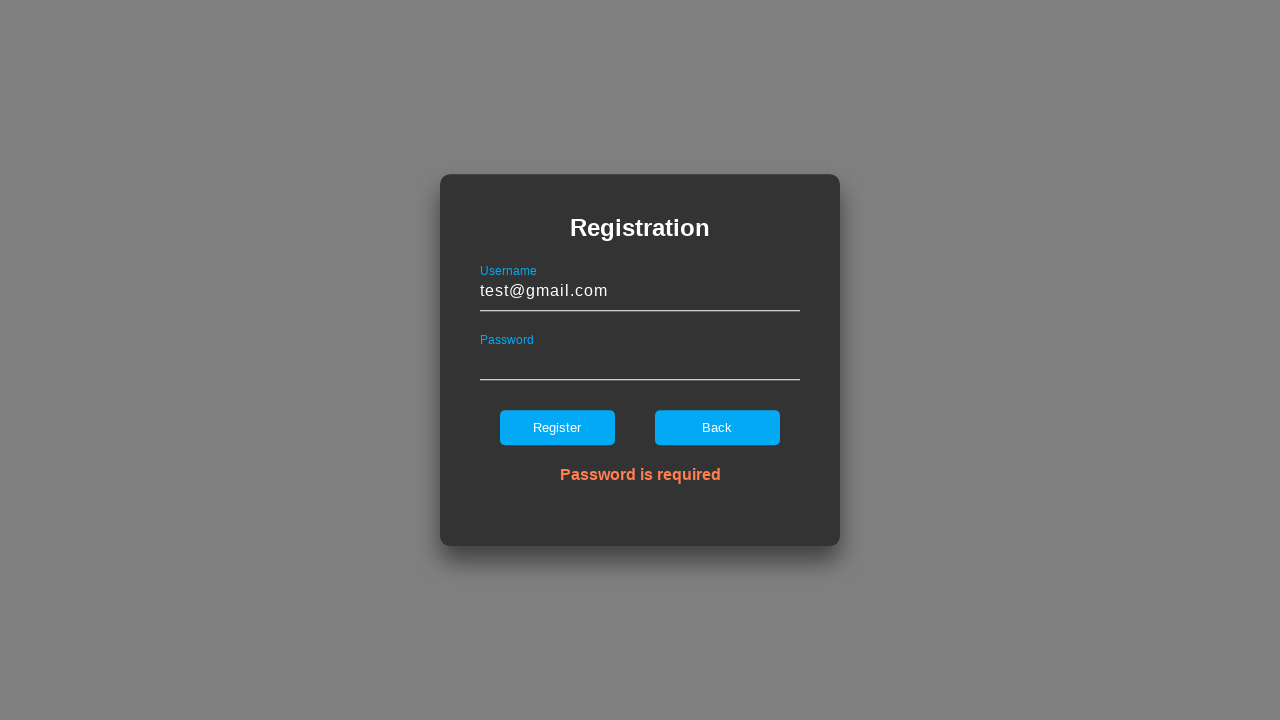

Verified error message displays 'Password is required'
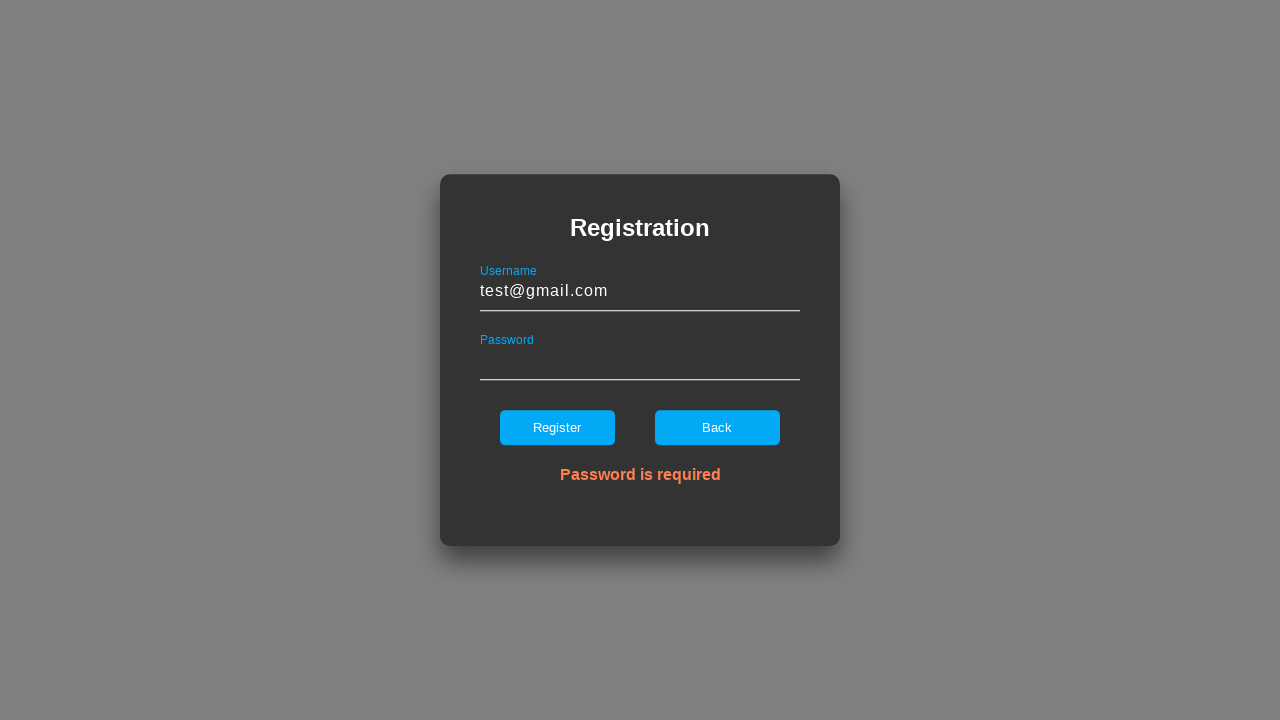

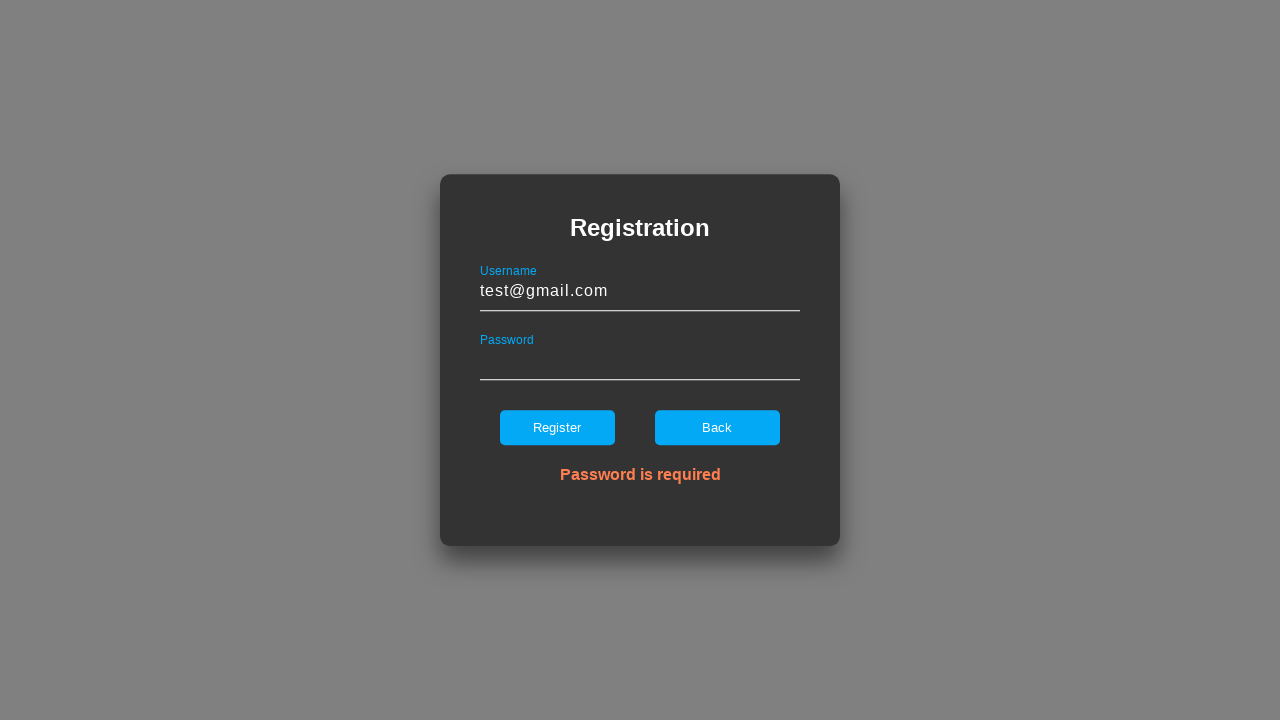